Tests click events on various animal sound buttons (cat, pig, dog, cow) and verifies the displayed text changes accordingly

Starting URL: https://practice-automation.com/click-events/

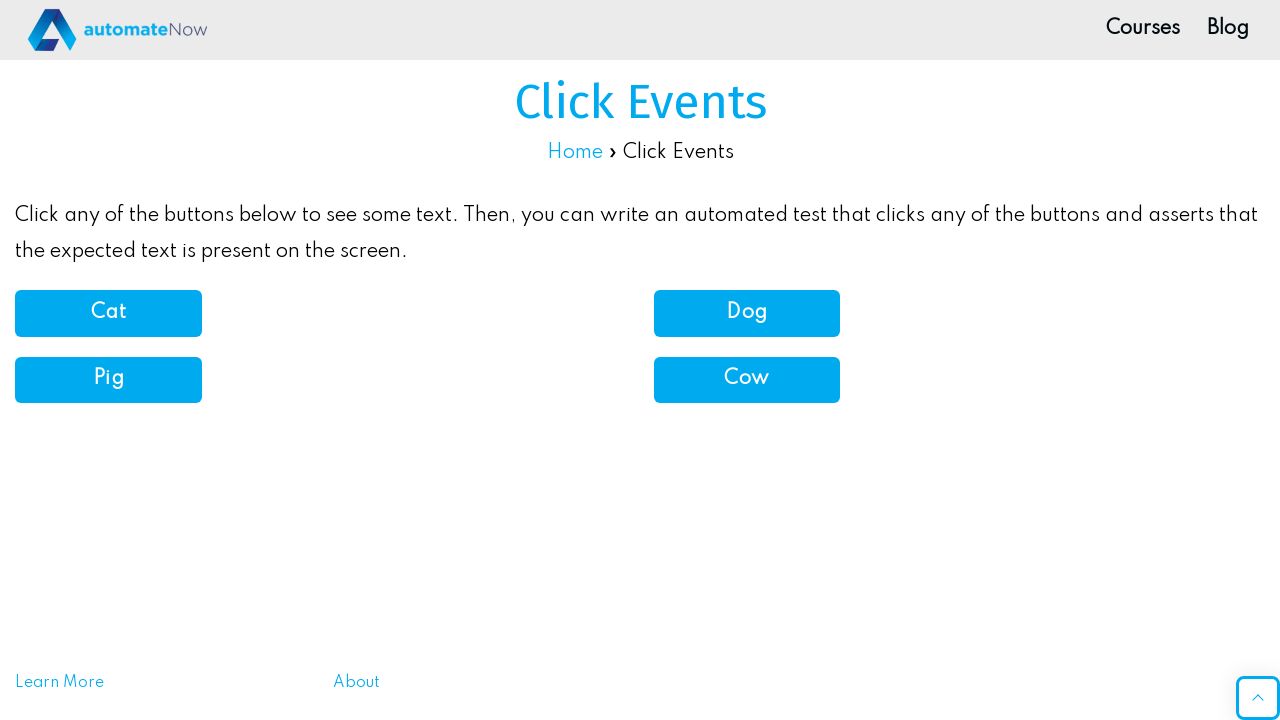

Verified page title is 'Click Events'
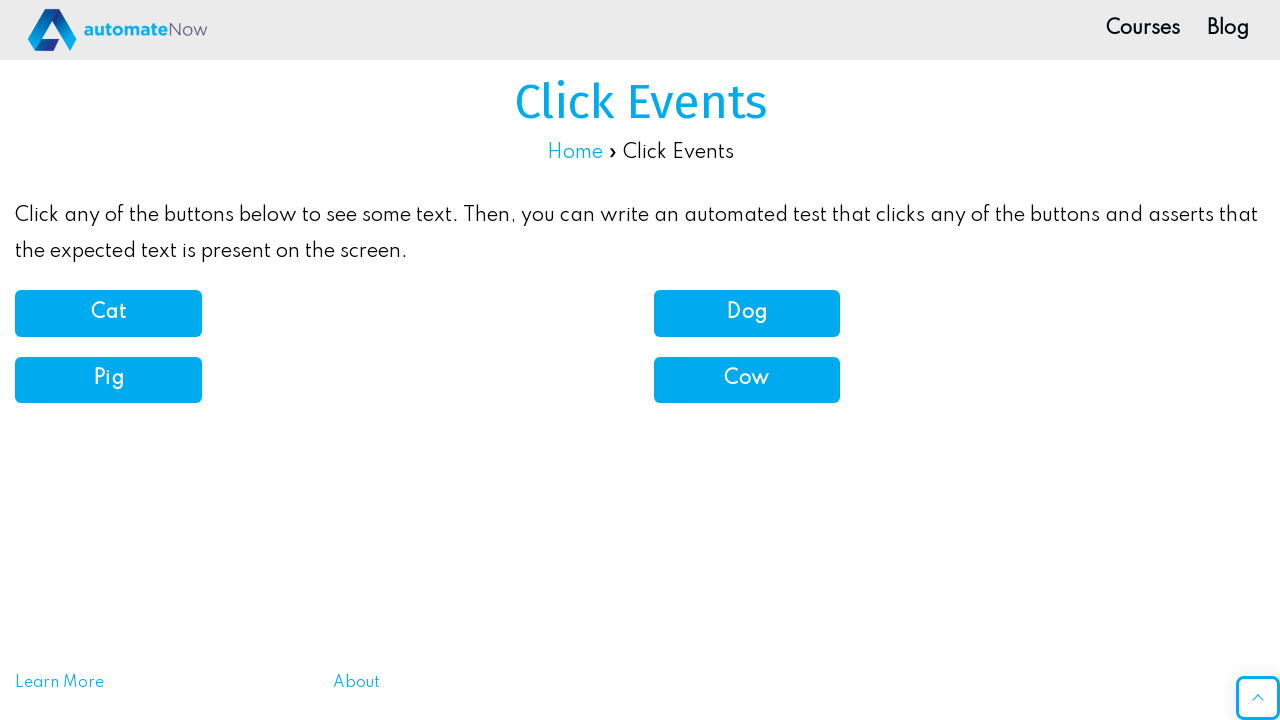

Verified Home link is present on page
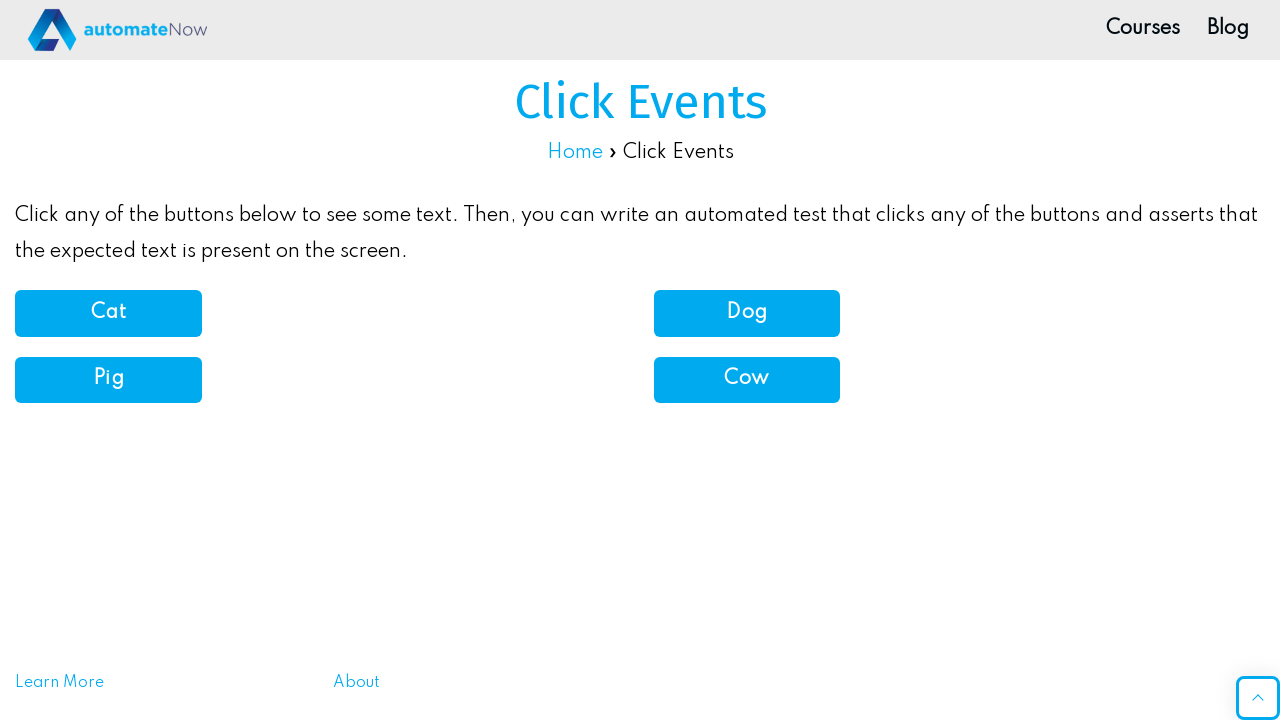

Clicked cat button at (108, 313) on xpath=//article[@id='post-3145']/div/div[3]/div/div/div/div/button/b
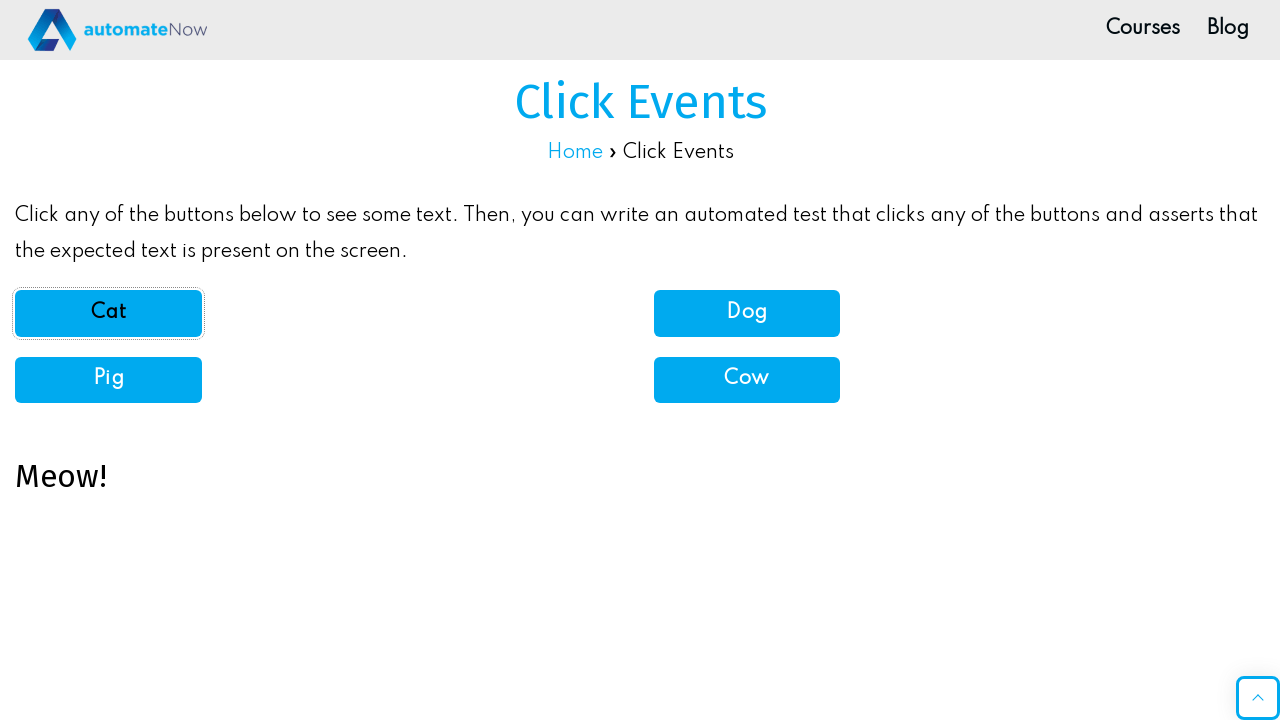

Verified cat sound displays 'Meow!'
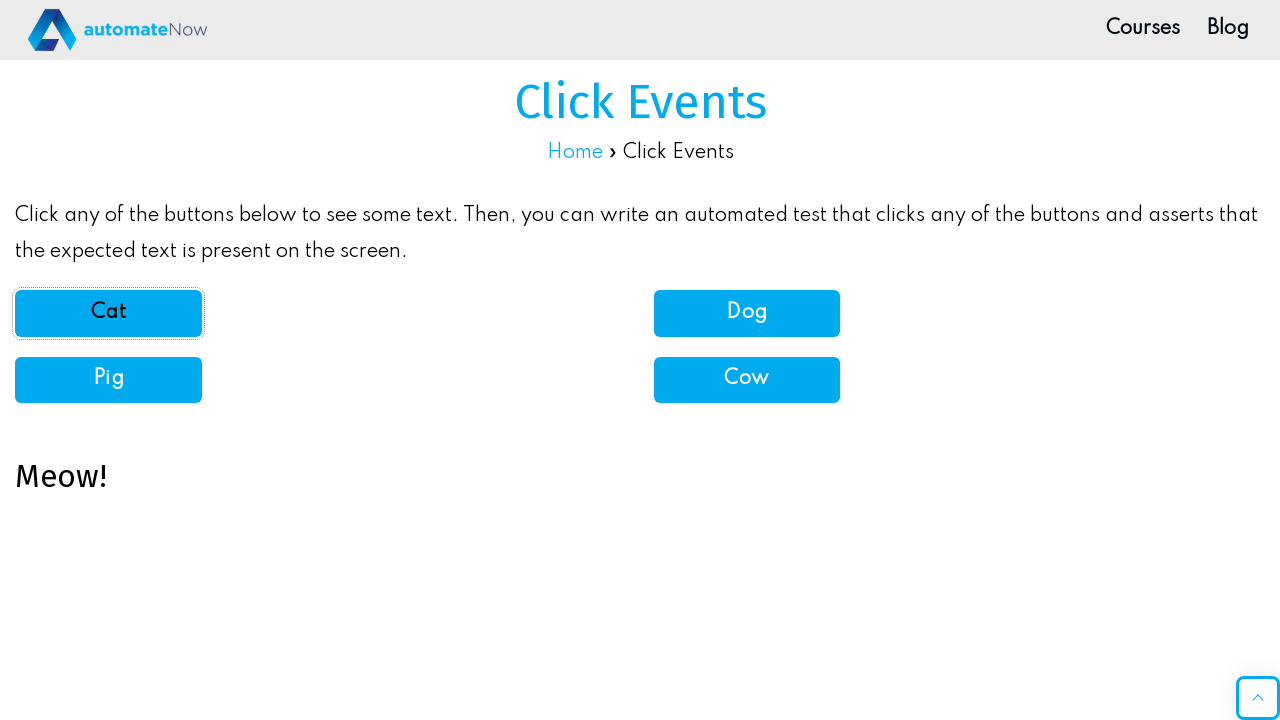

Clicked pig button at (108, 380) on xpath=//button[@onclick='pigSound()']
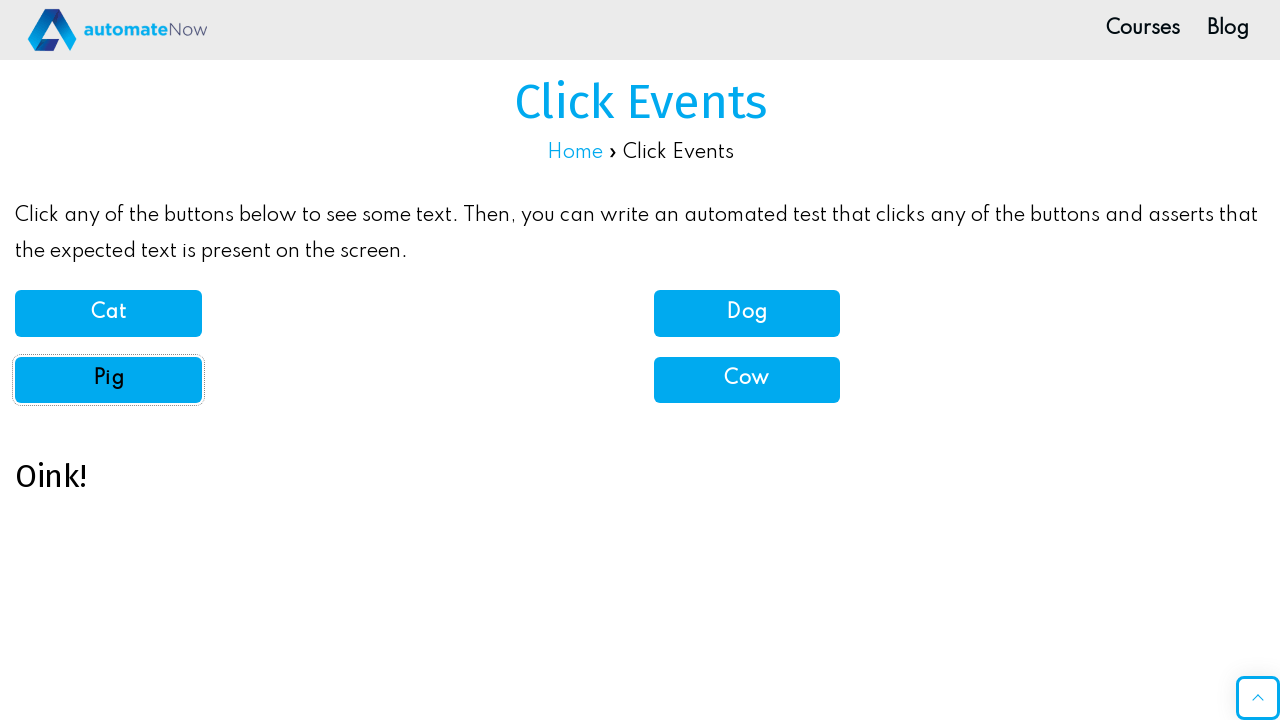

Verified pig sound displays 'Oink!'
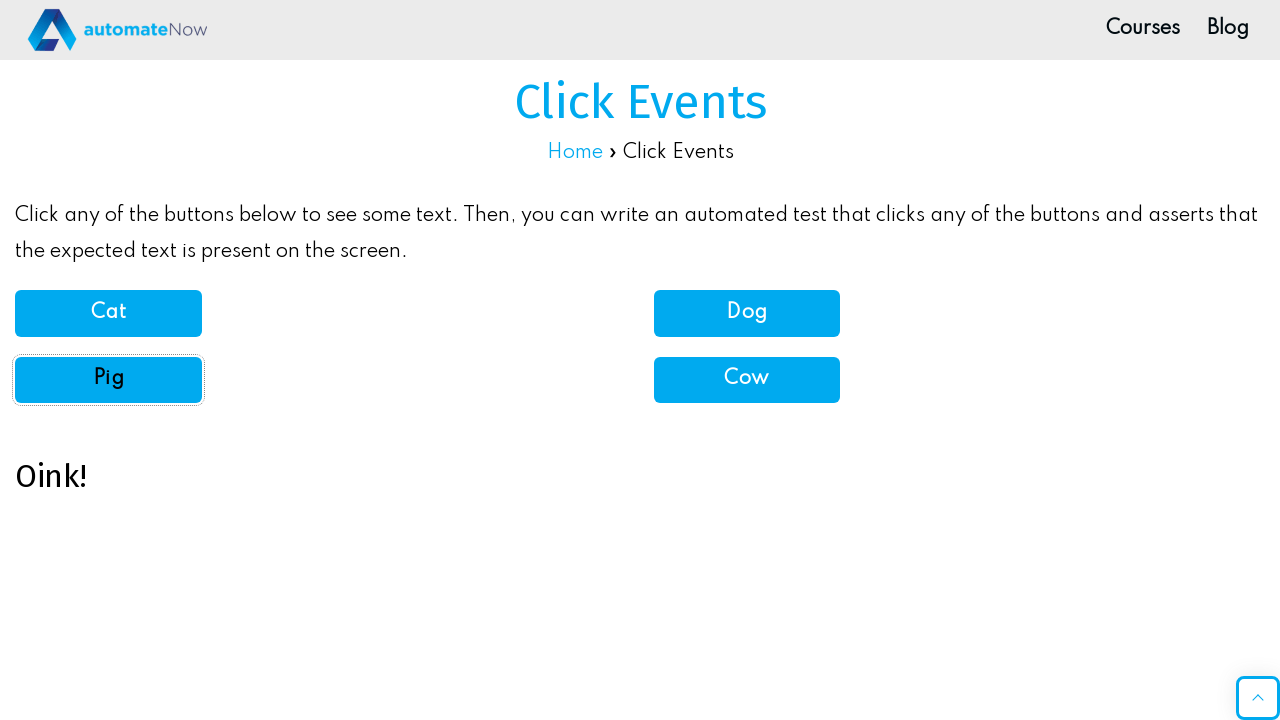

Clicked dog button at (747, 313) on xpath=//article[@id='post-3145']/div/div[3]/div/div/div/div[2]/button/b
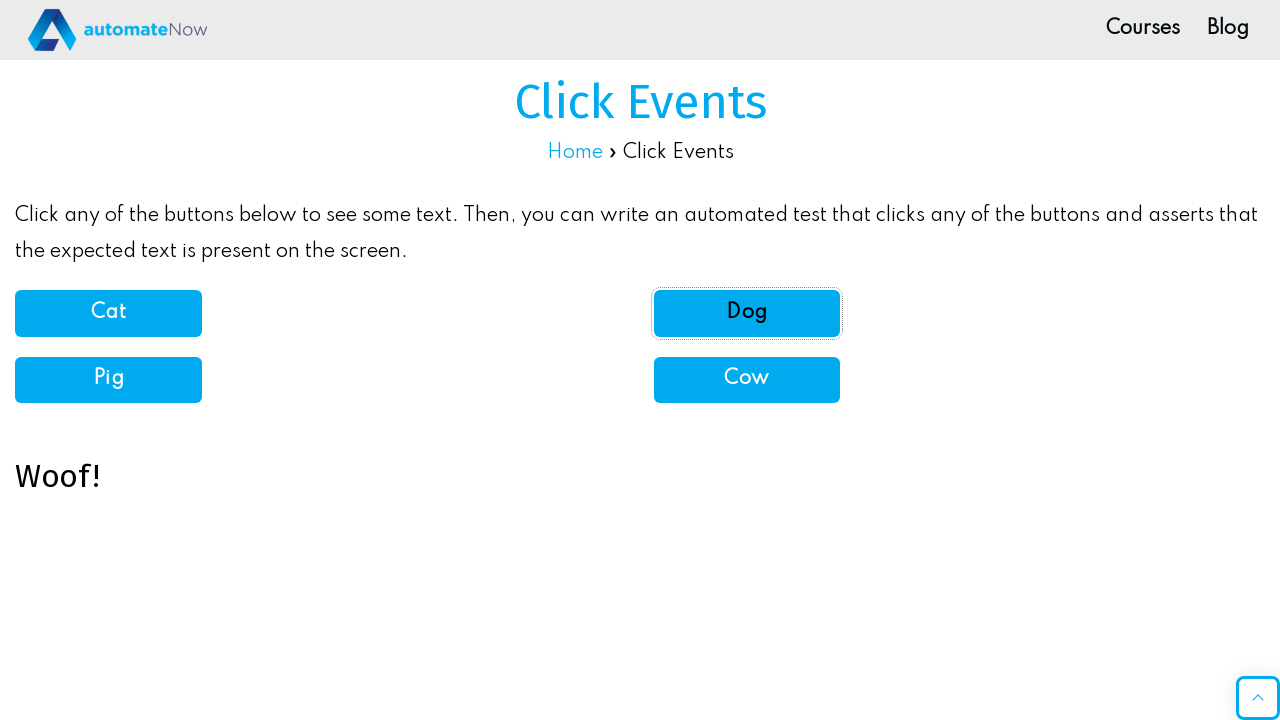

Verified dog sound displays 'Woof!'
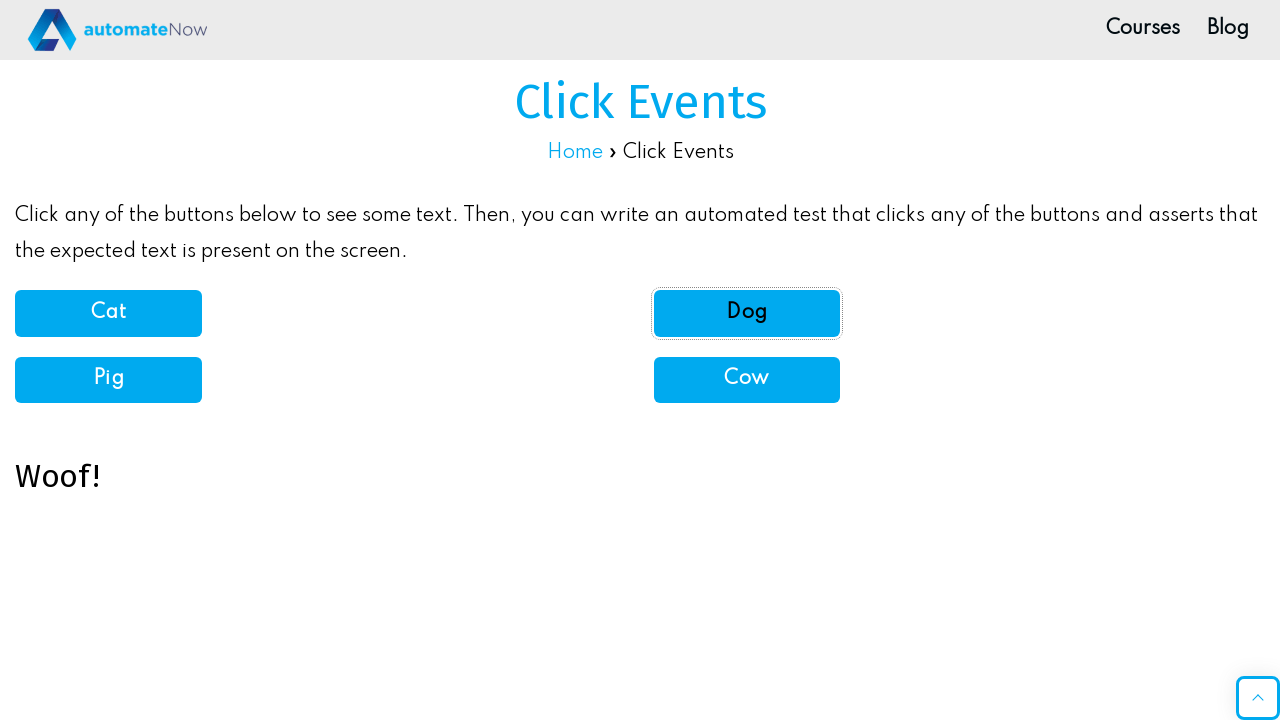

Clicked cow button at (747, 379) on xpath=//article[@id='post-3145']/div/div[5]/div[2]/button/b
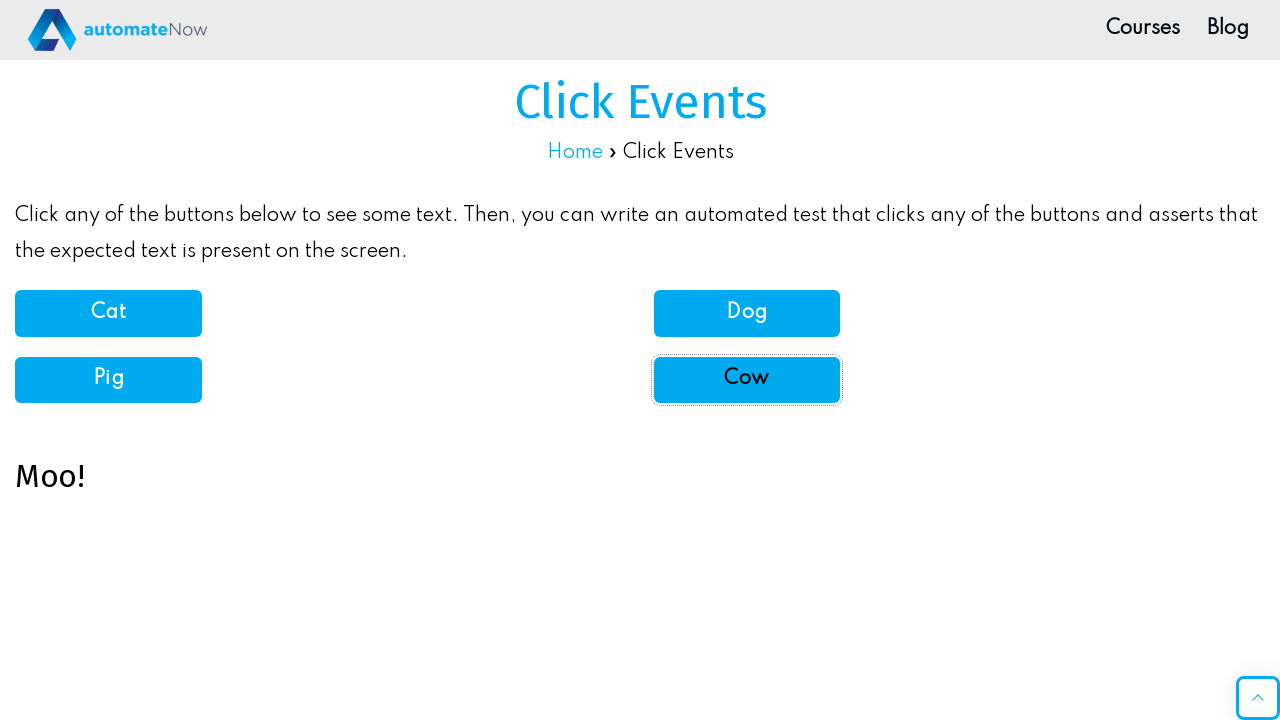

Verified cow sound displays 'Moo!'
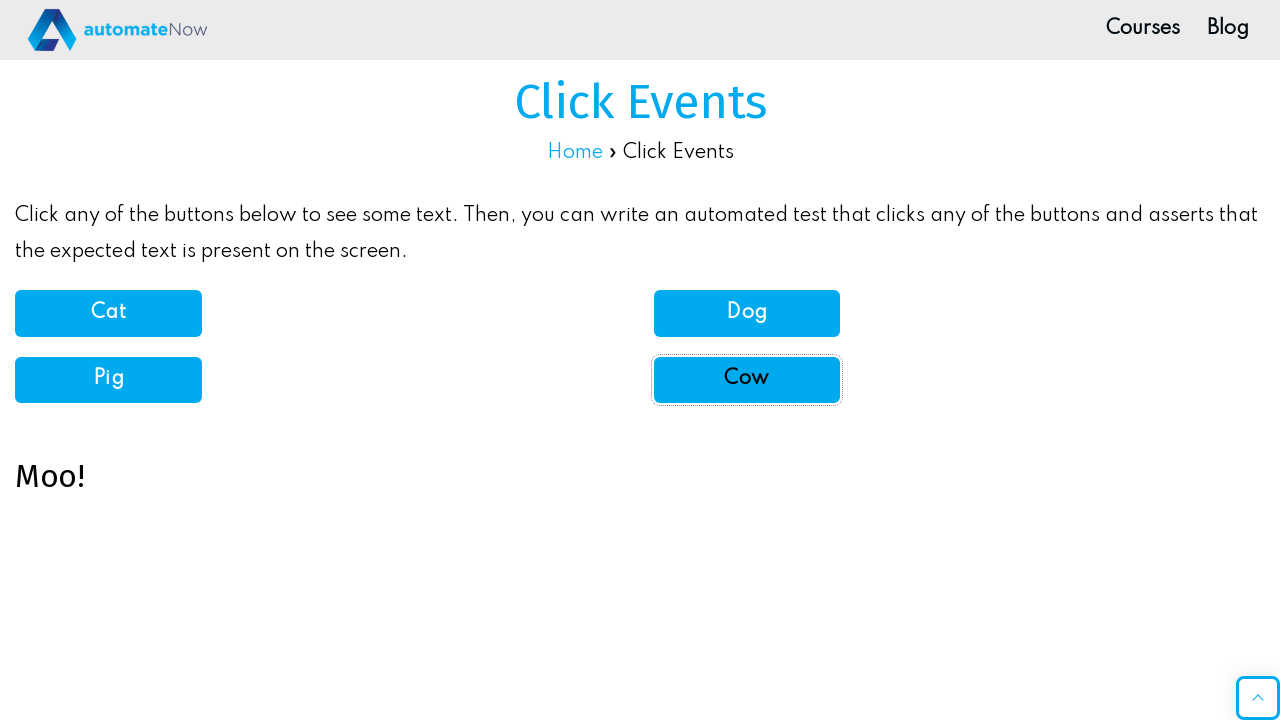

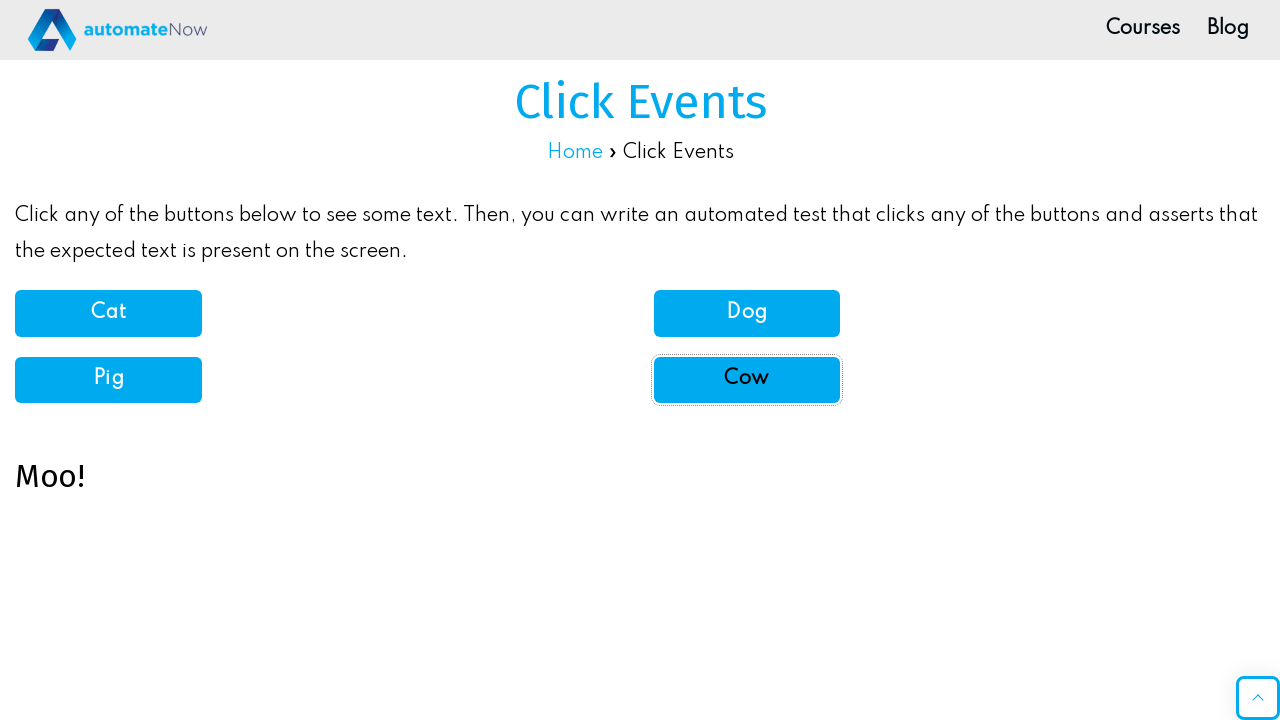